Tests multiple window handling by clicking a link that opens a new window, switching to the new window to verify its content, and then switching back to the original window

Starting URL: https://the-internet.herokuapp.com/windows

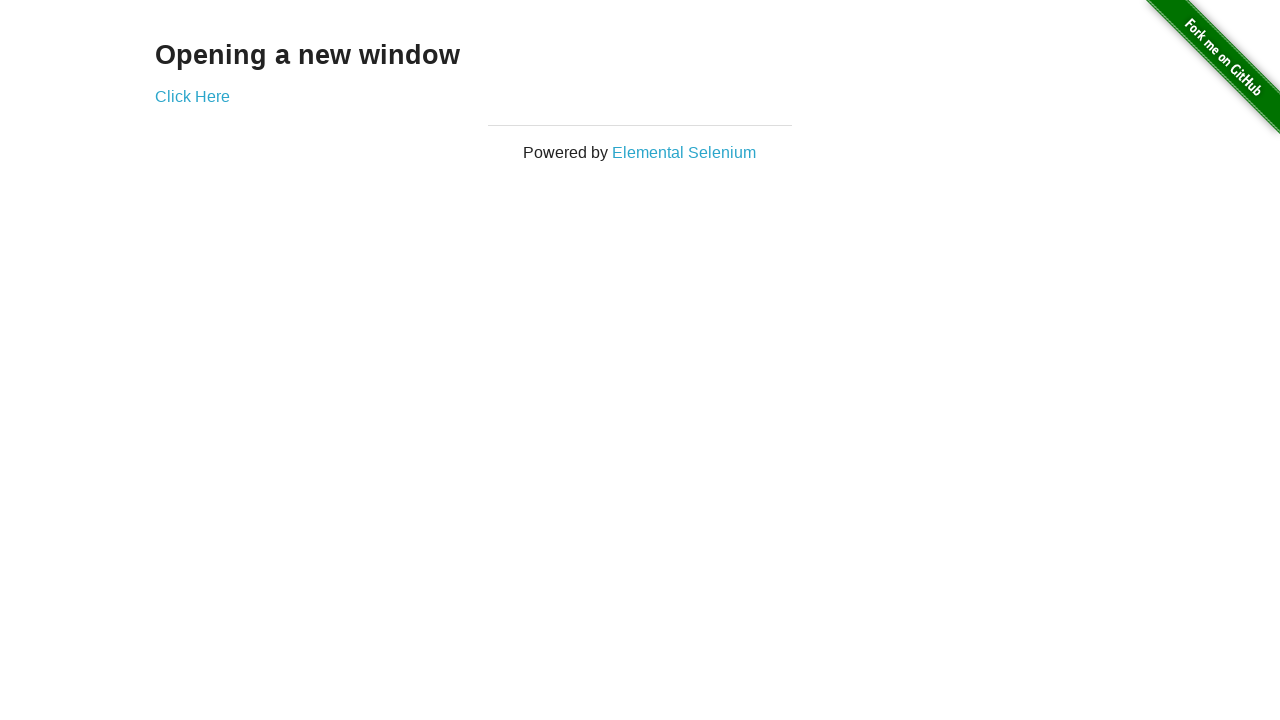

Stored reference to original page
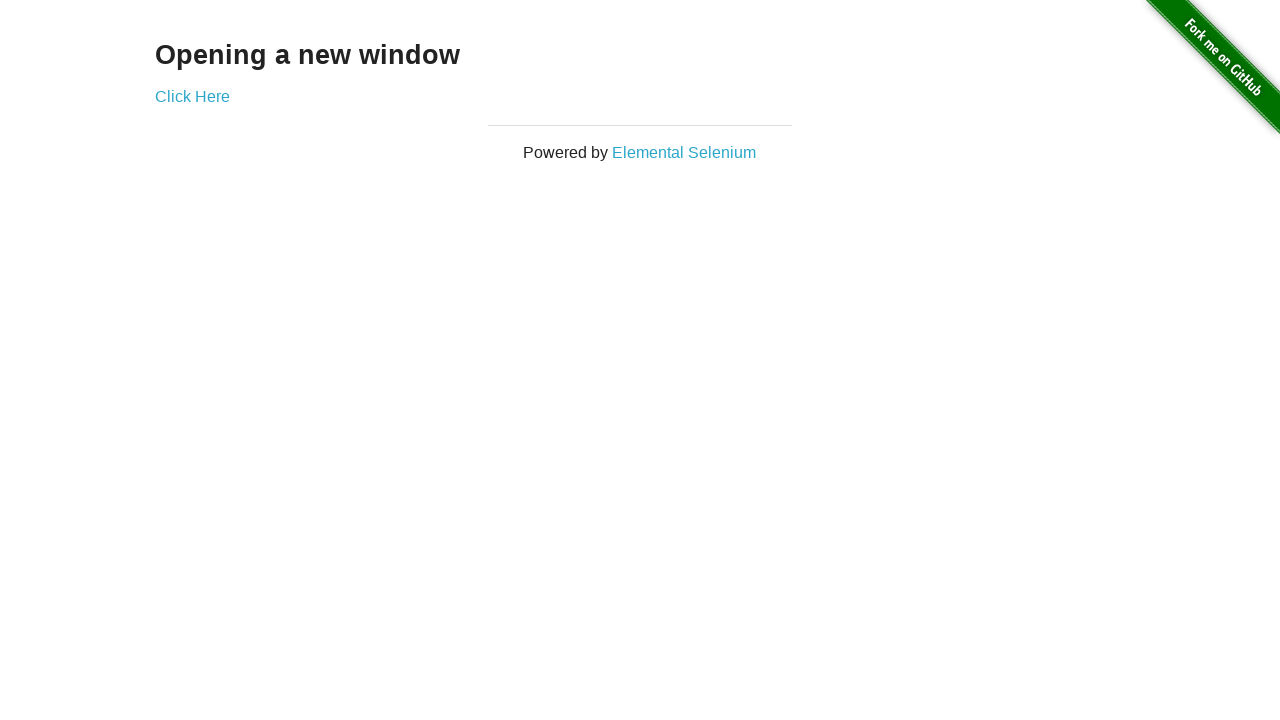

Clicked 'Click Here' link to open new window at (192, 96) on text=Click Here
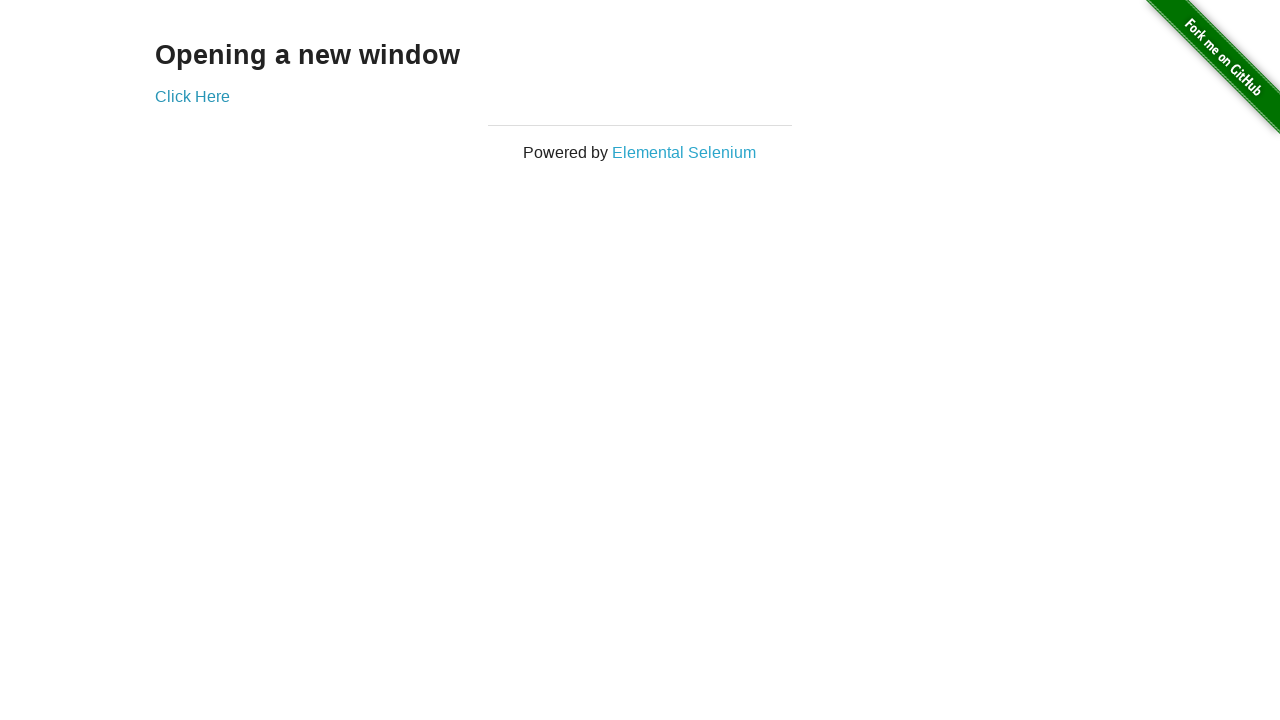

Captured reference to newly opened window
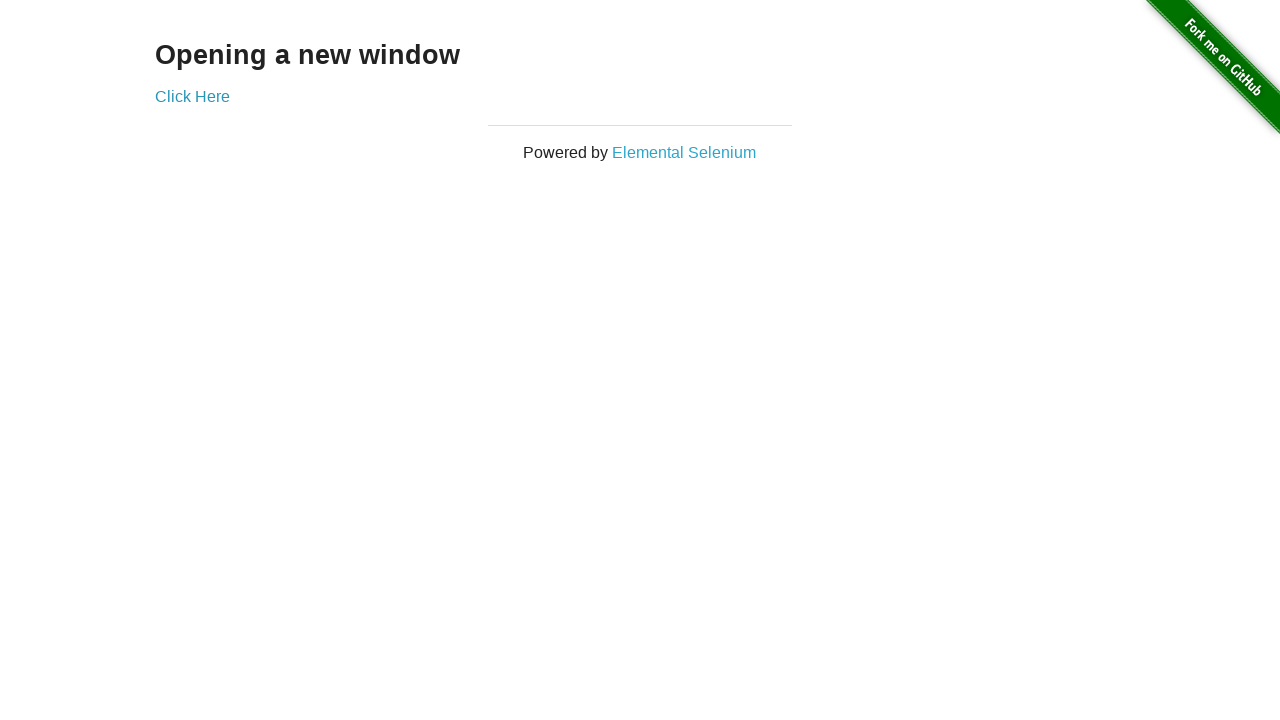

New window finished loading
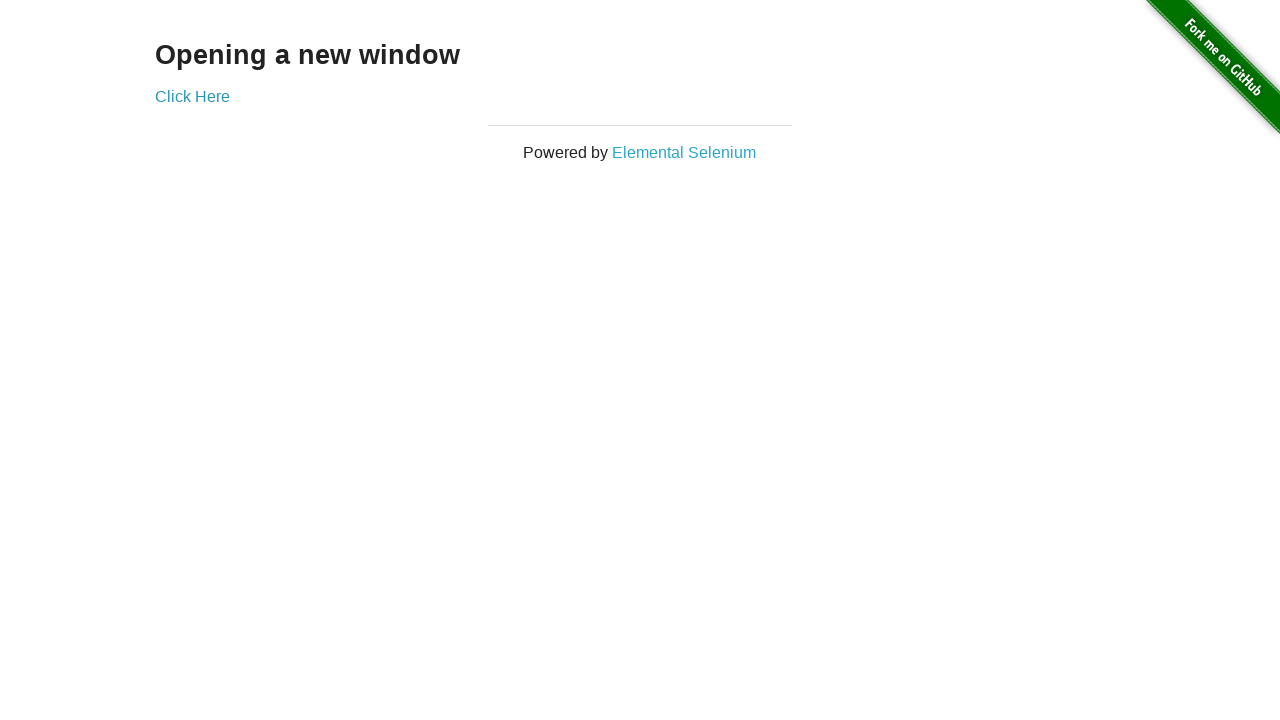

Verified new window contains expected 'New Window' content
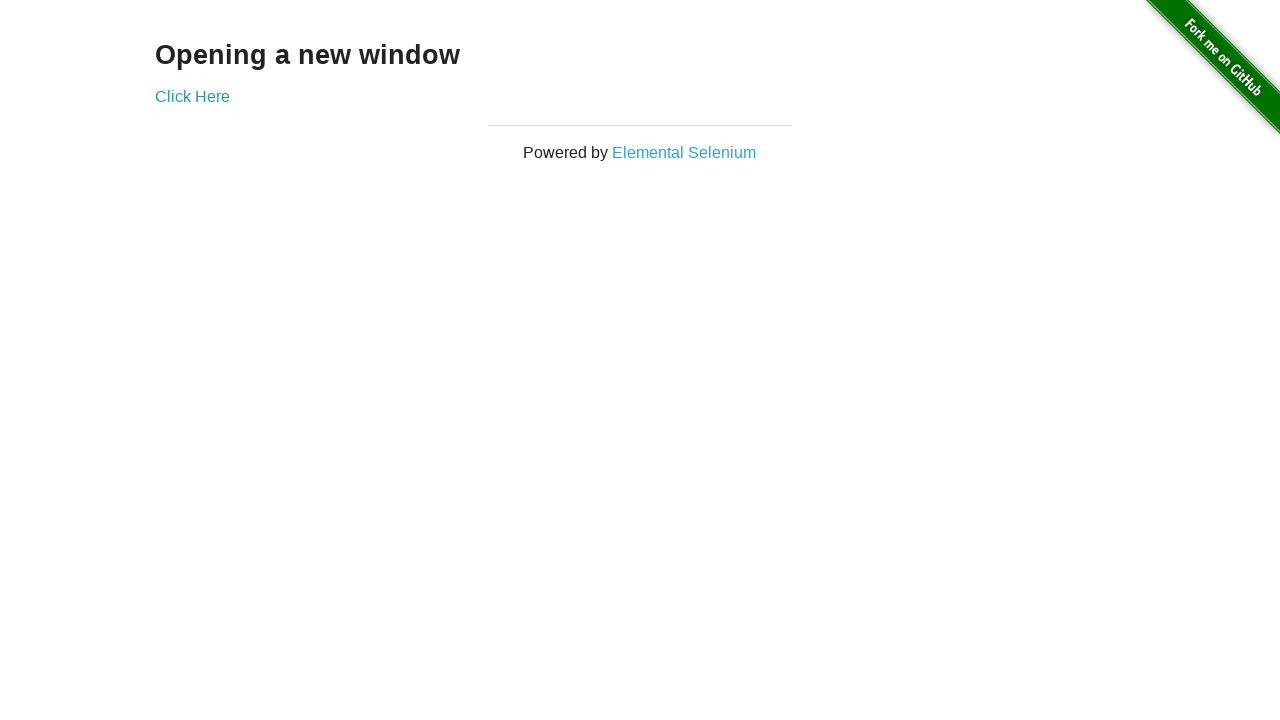

Switched back to original window
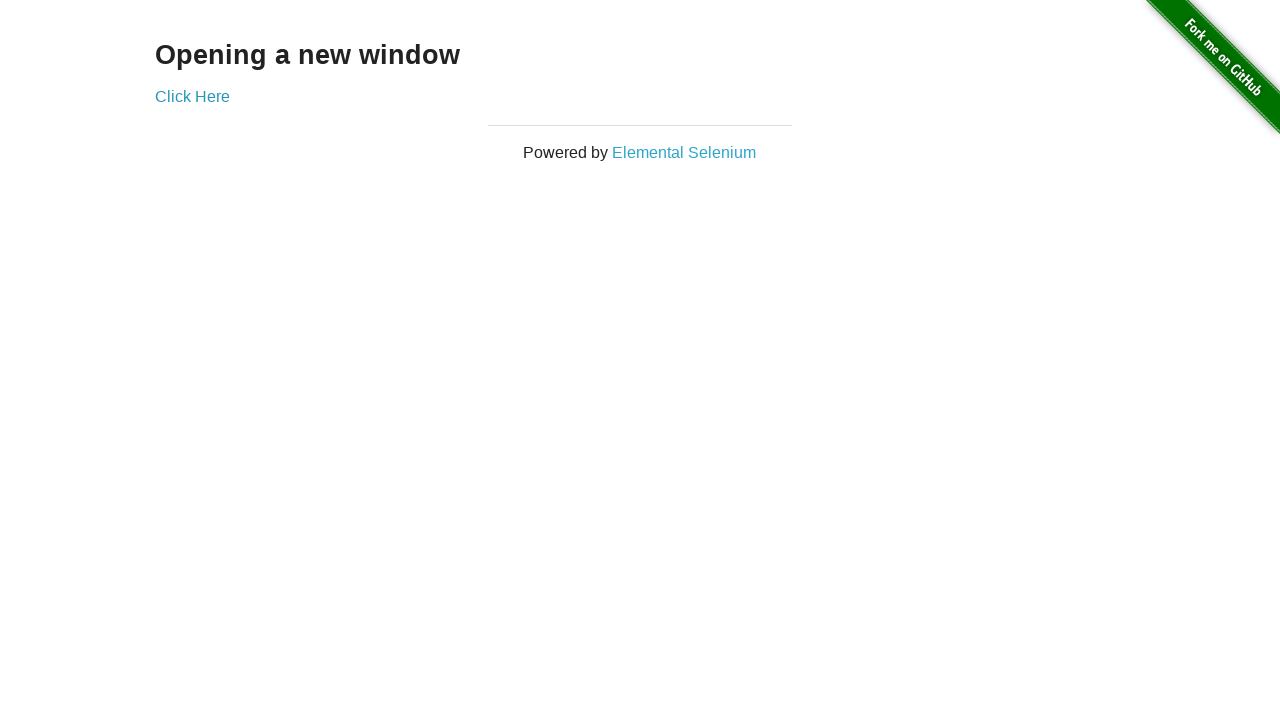

Closed the new window
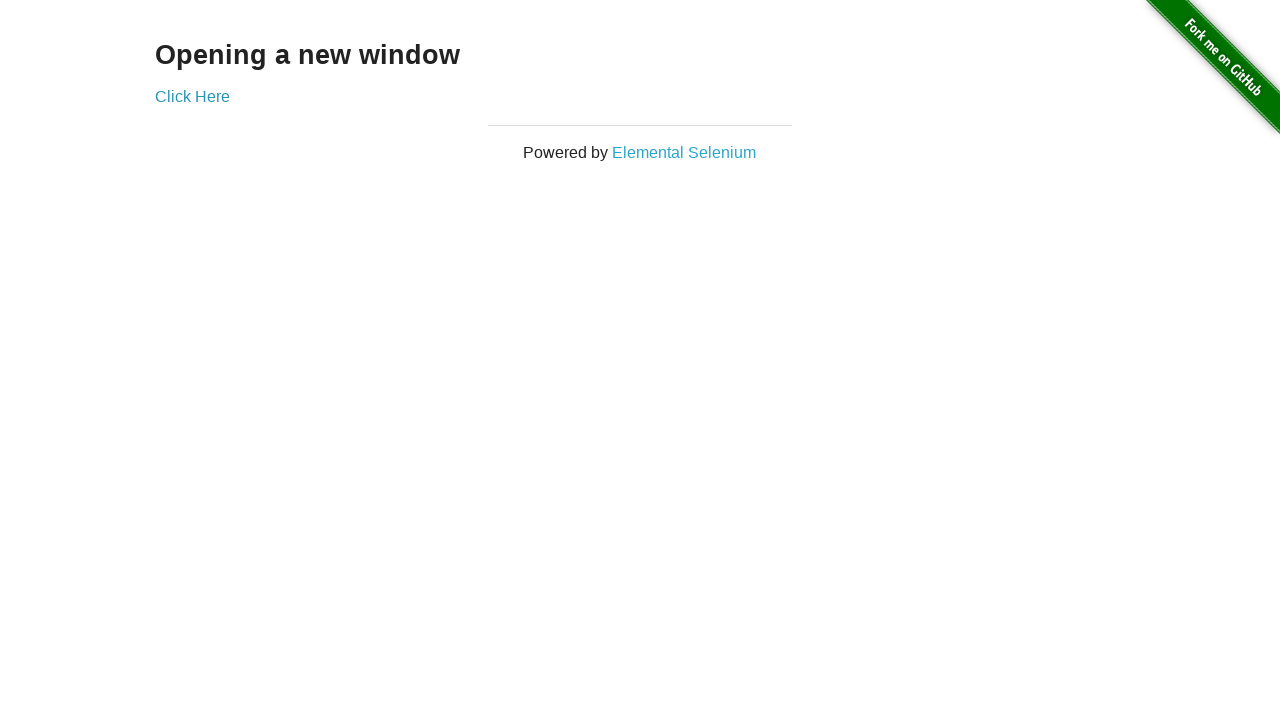

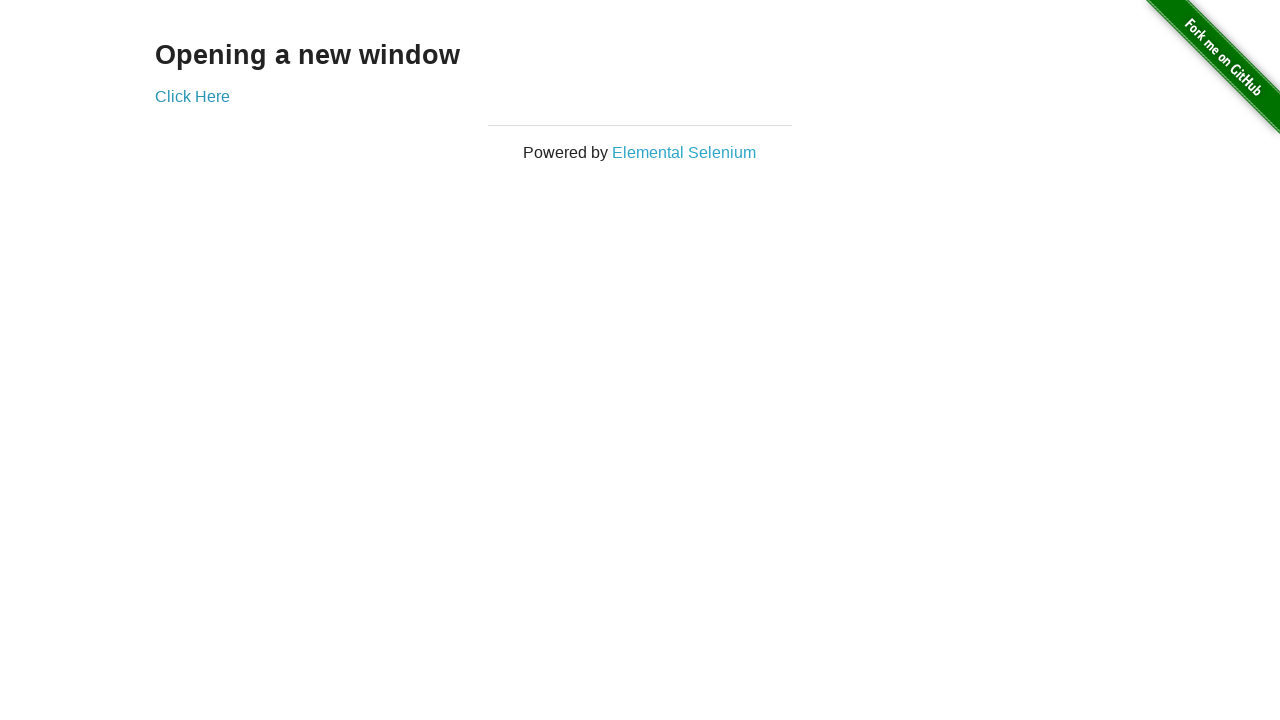